Tests navigation to Browse Languages page and verifies table headers are displayed

Starting URL: http://www.99-bottles-of-beer.net/

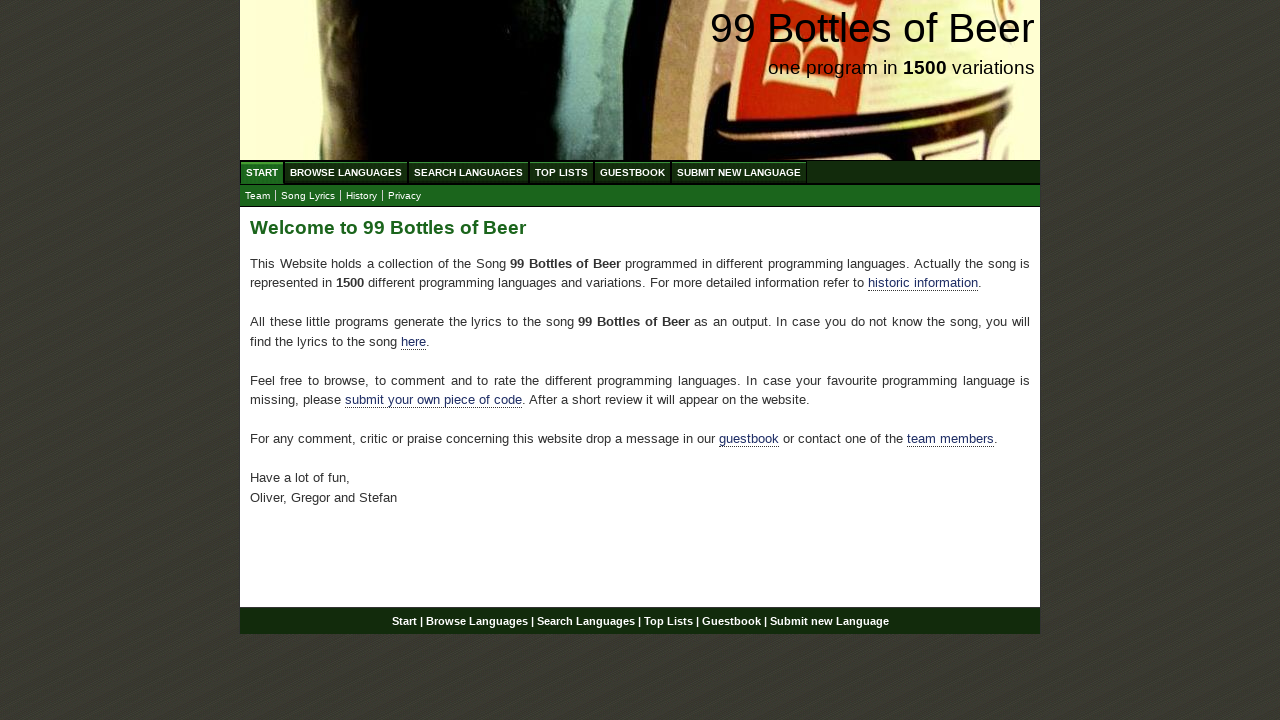

Clicked on Browse Languages menu item at (346, 172) on #navigation #menu li a[href='/abc.html']
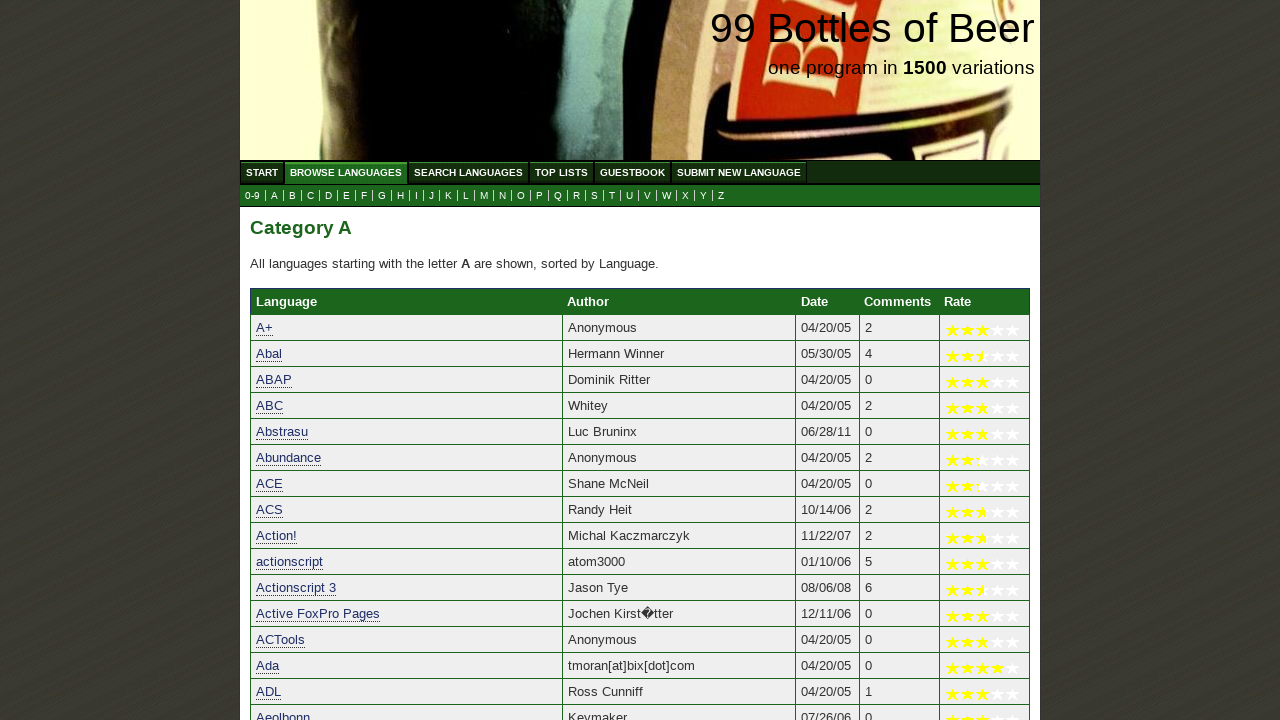

Waited for Language table header to be displayed
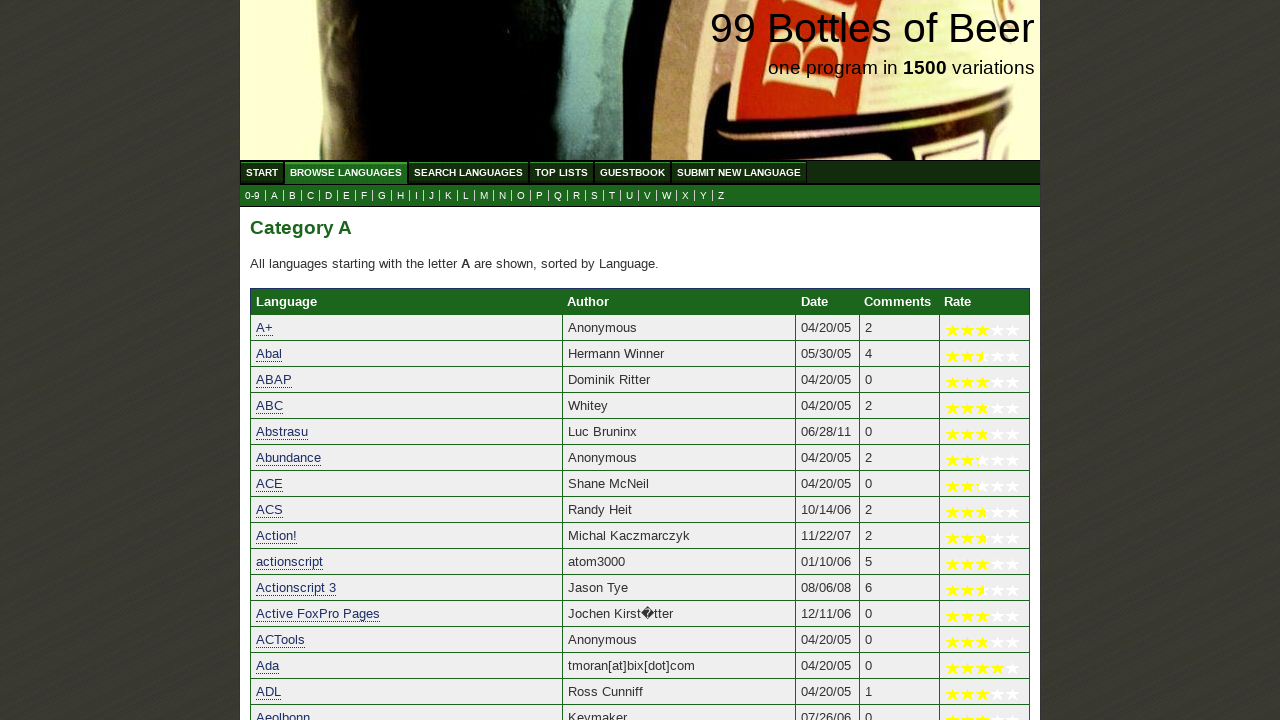

Waited for Author table header to be displayed
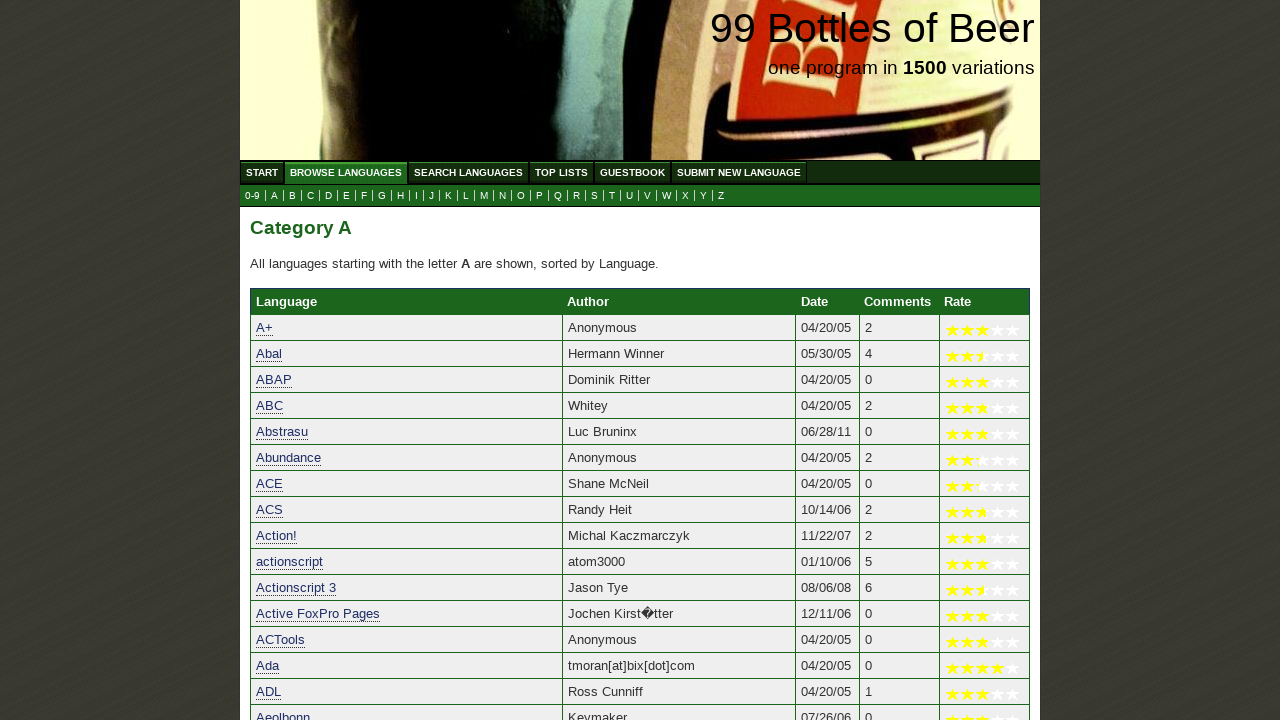

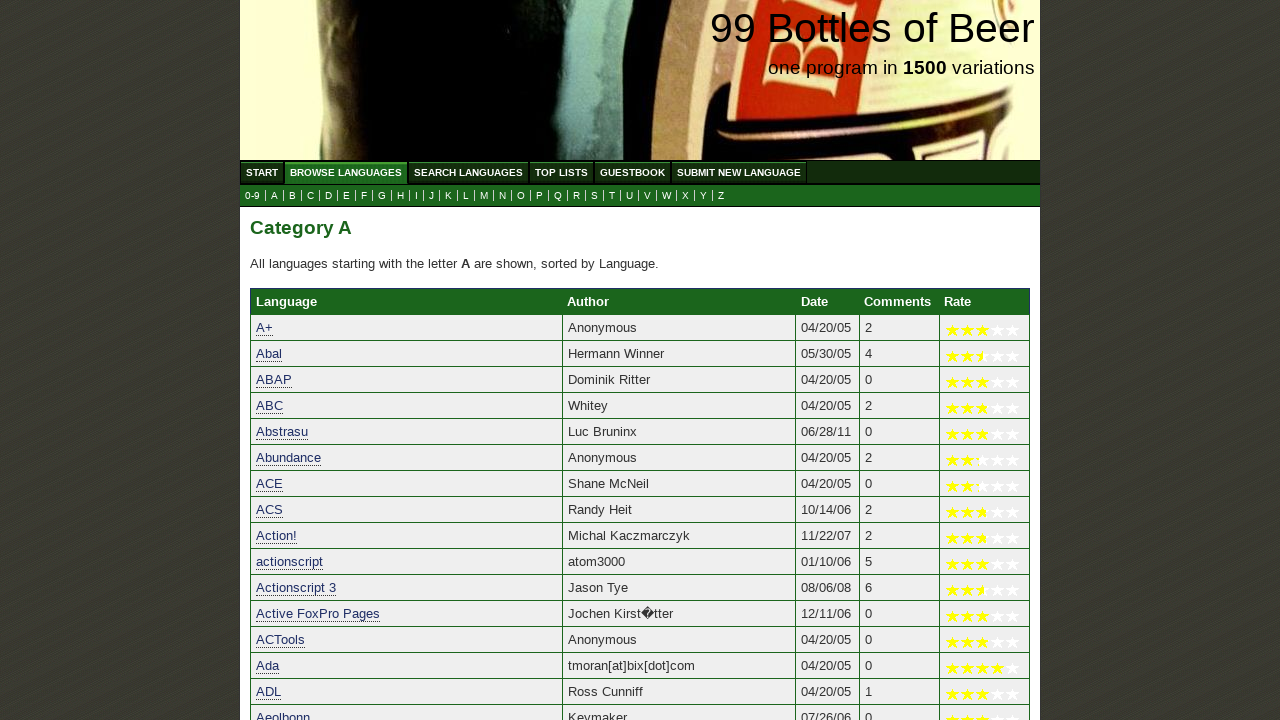